Tests the text box form on demoqa.com by filling in name, email, current address, and permanent address fields, submitting the form, and verifying the submitted data is displayed correctly.

Starting URL: https://demoqa.com/text-box

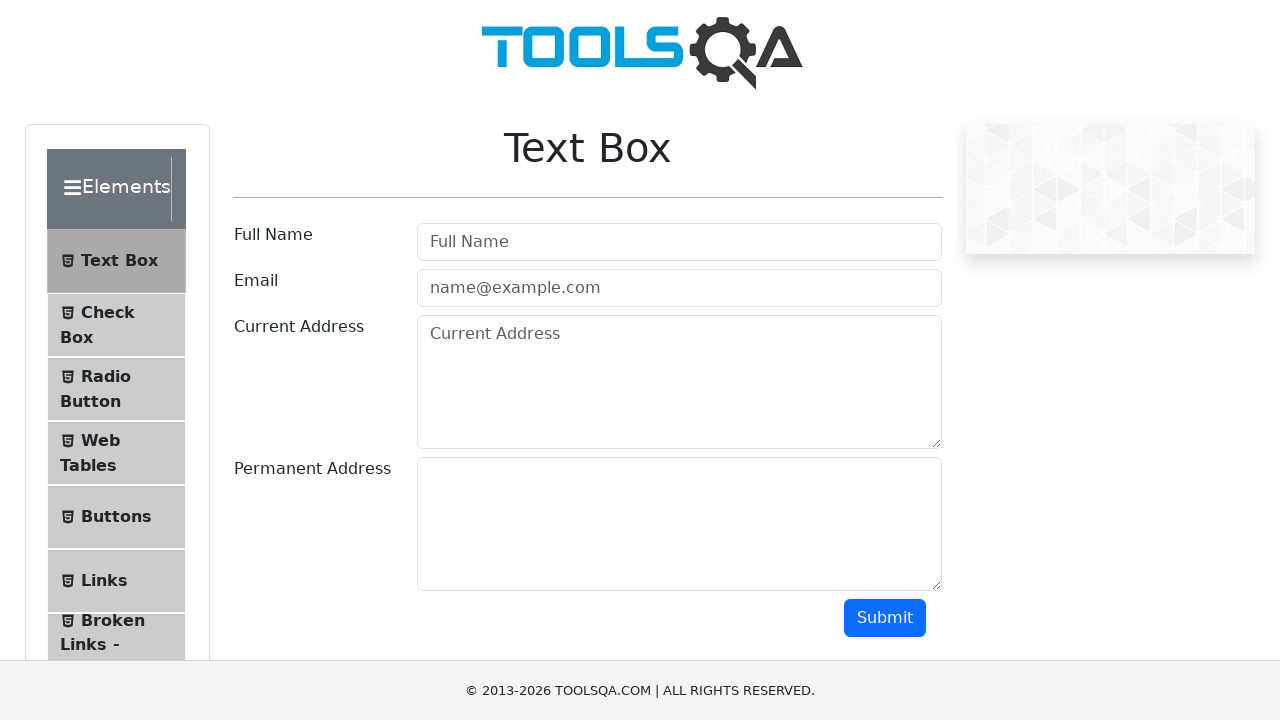

Filled userName field with 'Robert Martinez' on #userName
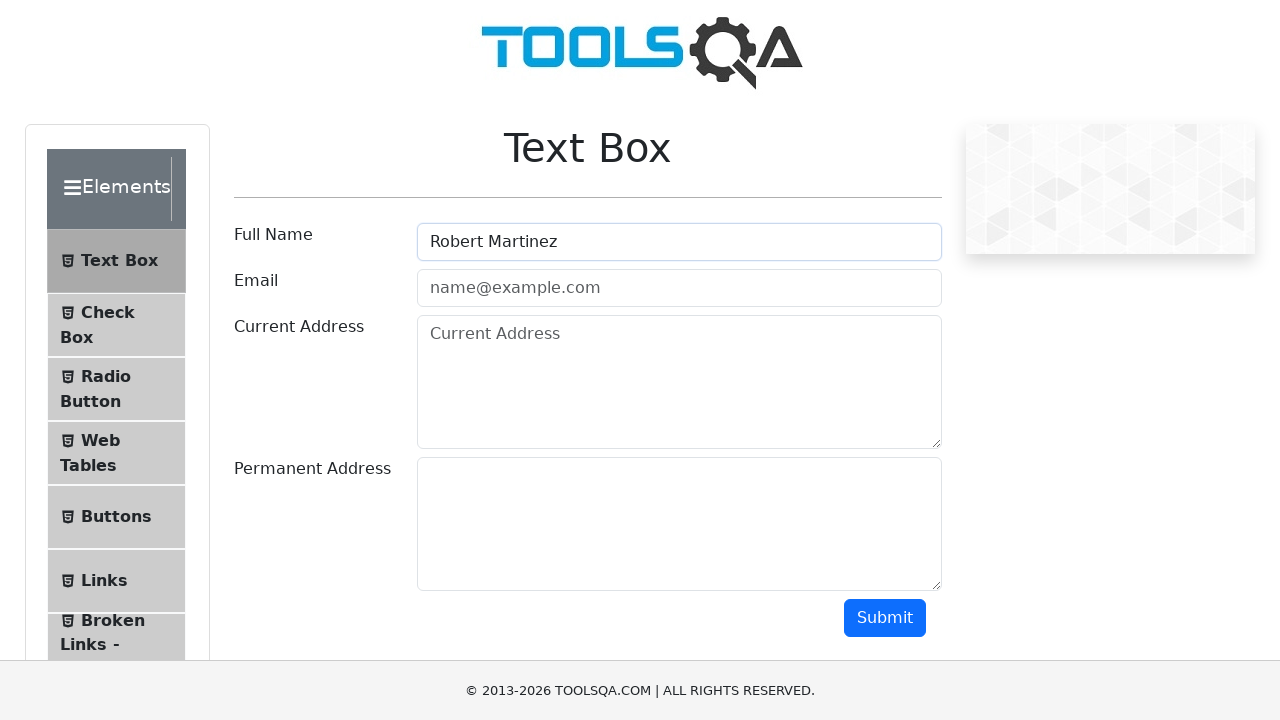

Filled userEmail field with 'robert.martinez847@example.com' on #userEmail
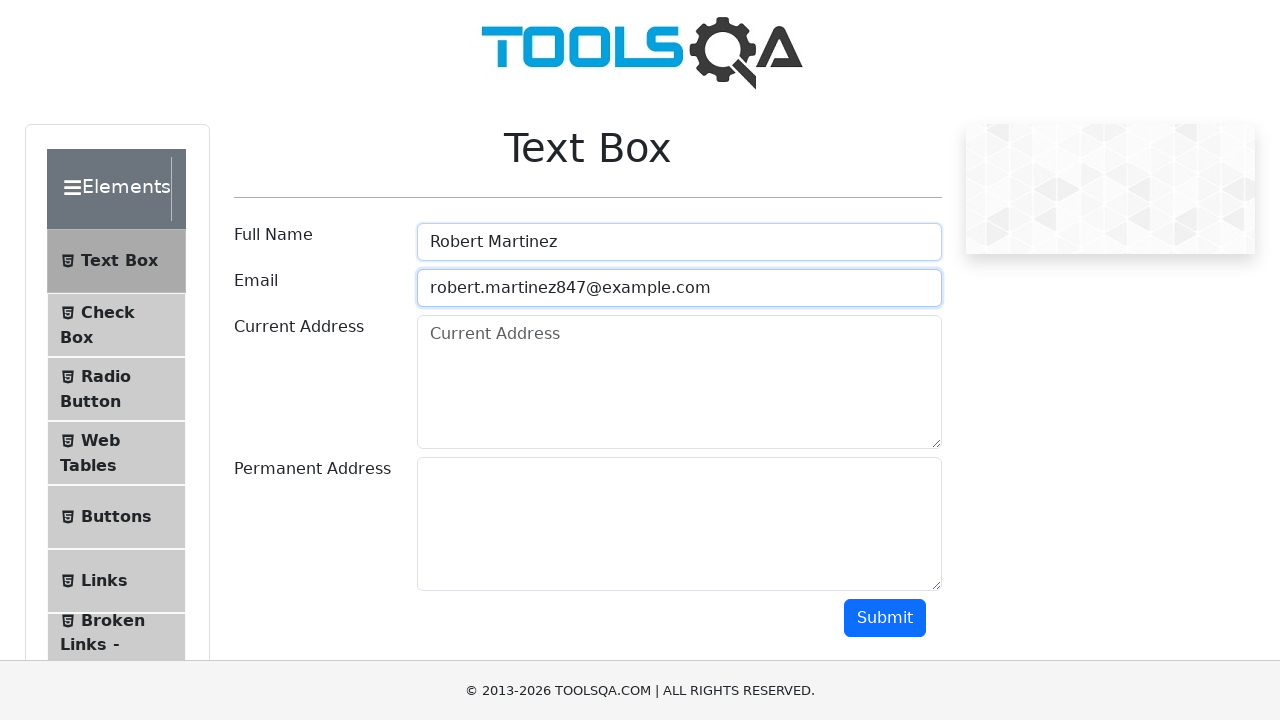

Filled currentAddress field with '742 Maple Street, Suite 301, Portland, OR 97205' on #currentAddress
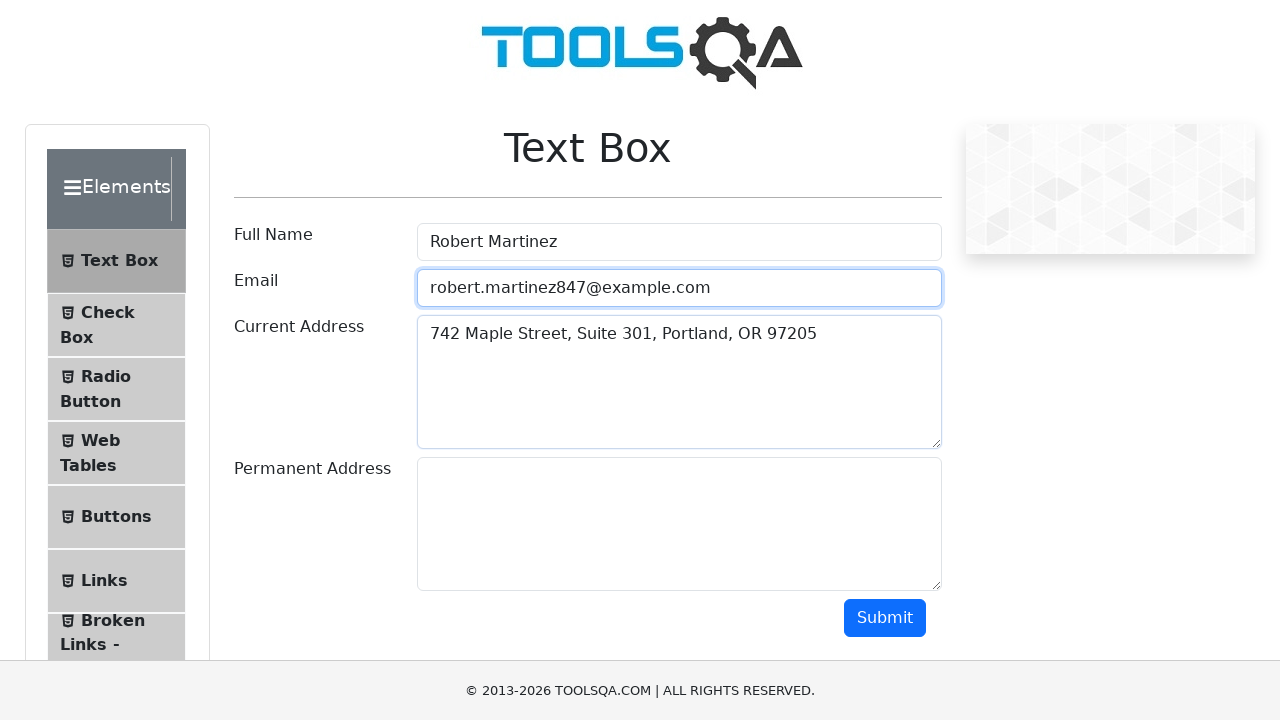

Filled permanentAddress field with 'Apt. 1502' on #permanentAddress
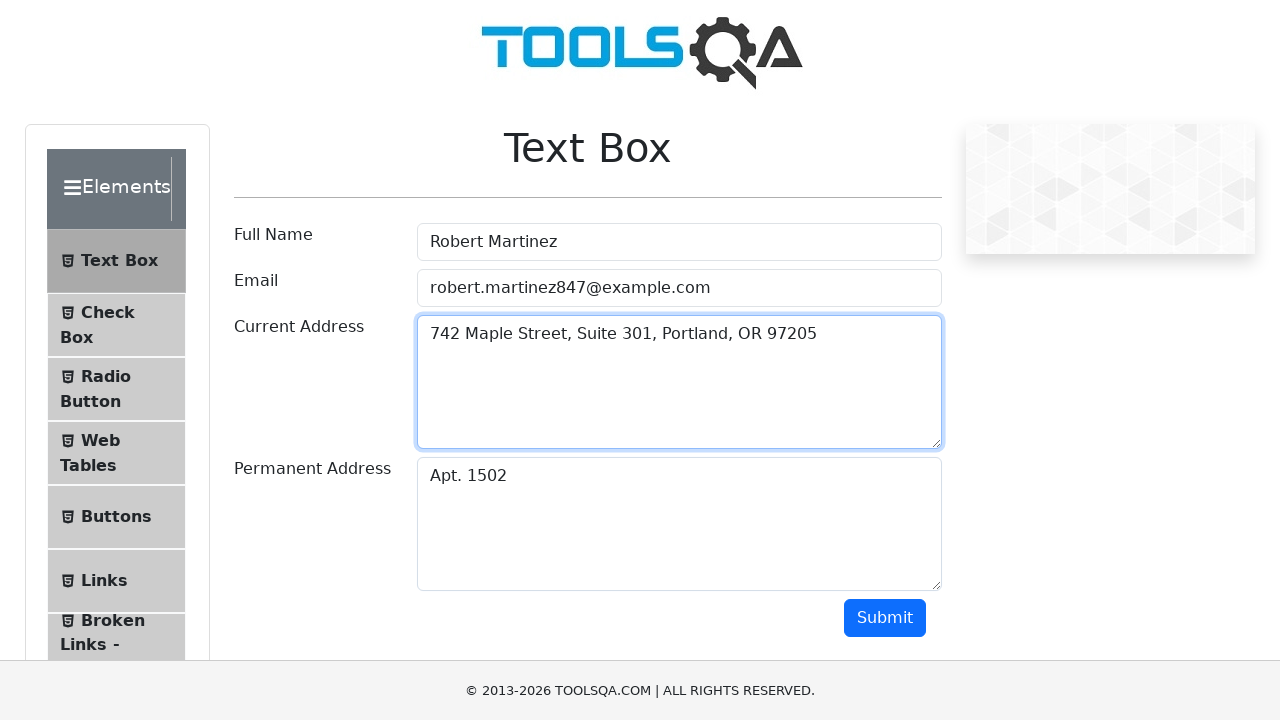

Scrolled down 250px to reveal submit button
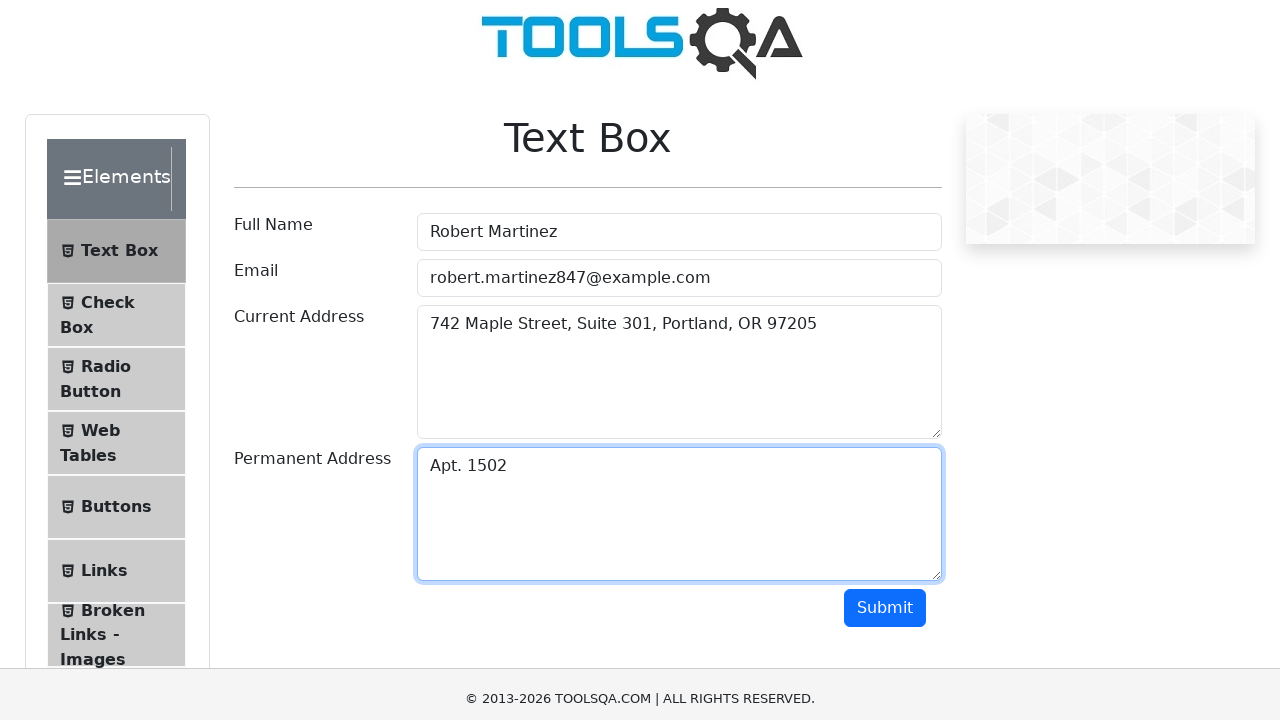

Clicked submit button to submit form at (885, 368) on #submit
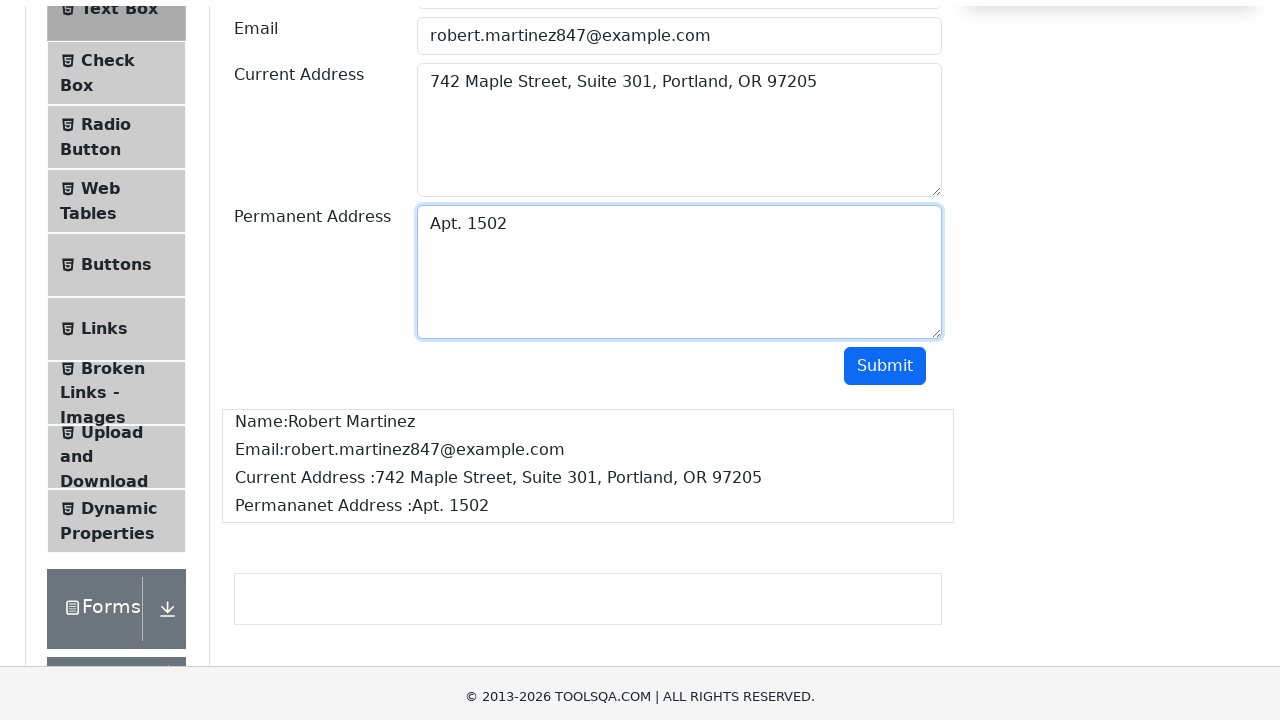

Waited for name output field to appear
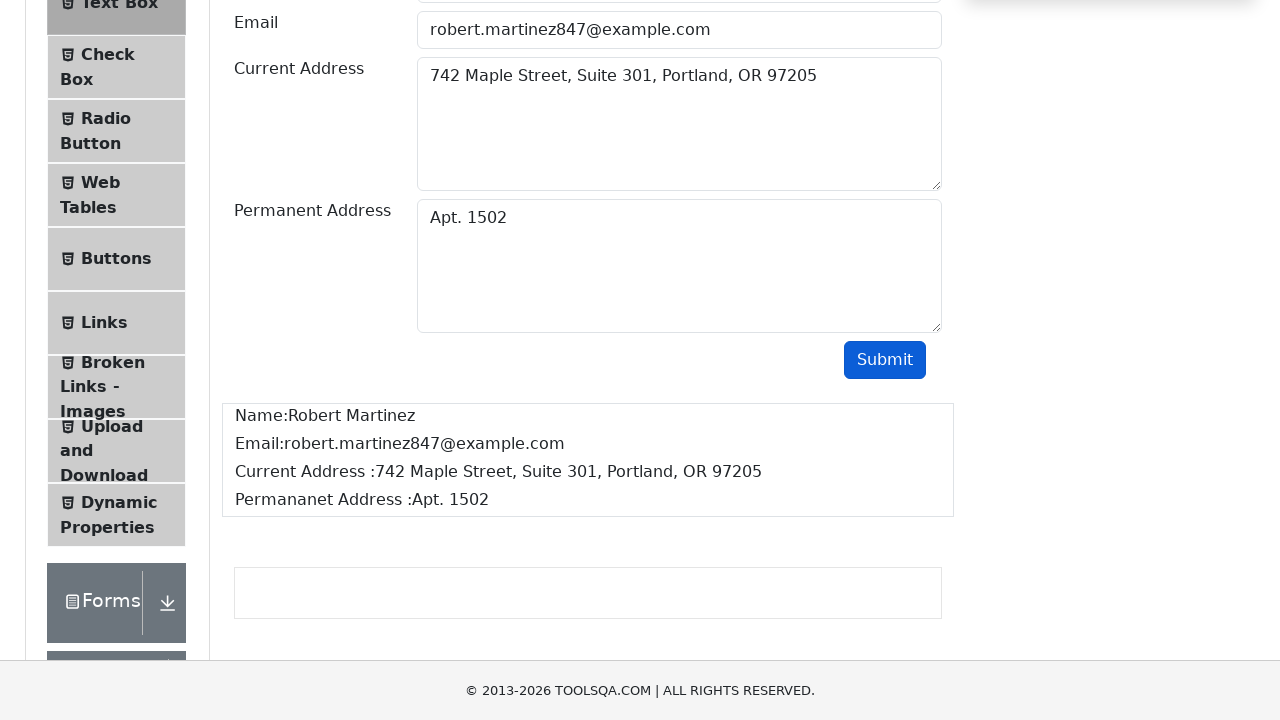

Waited for email output field to appear
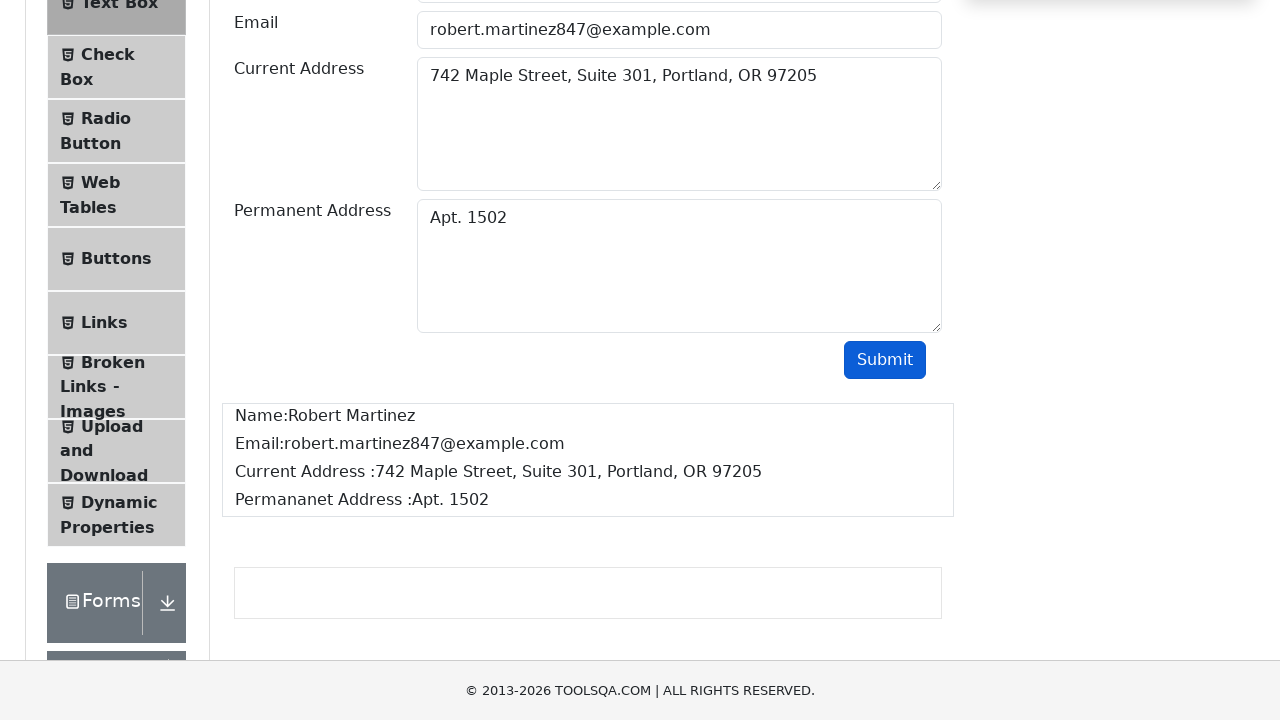

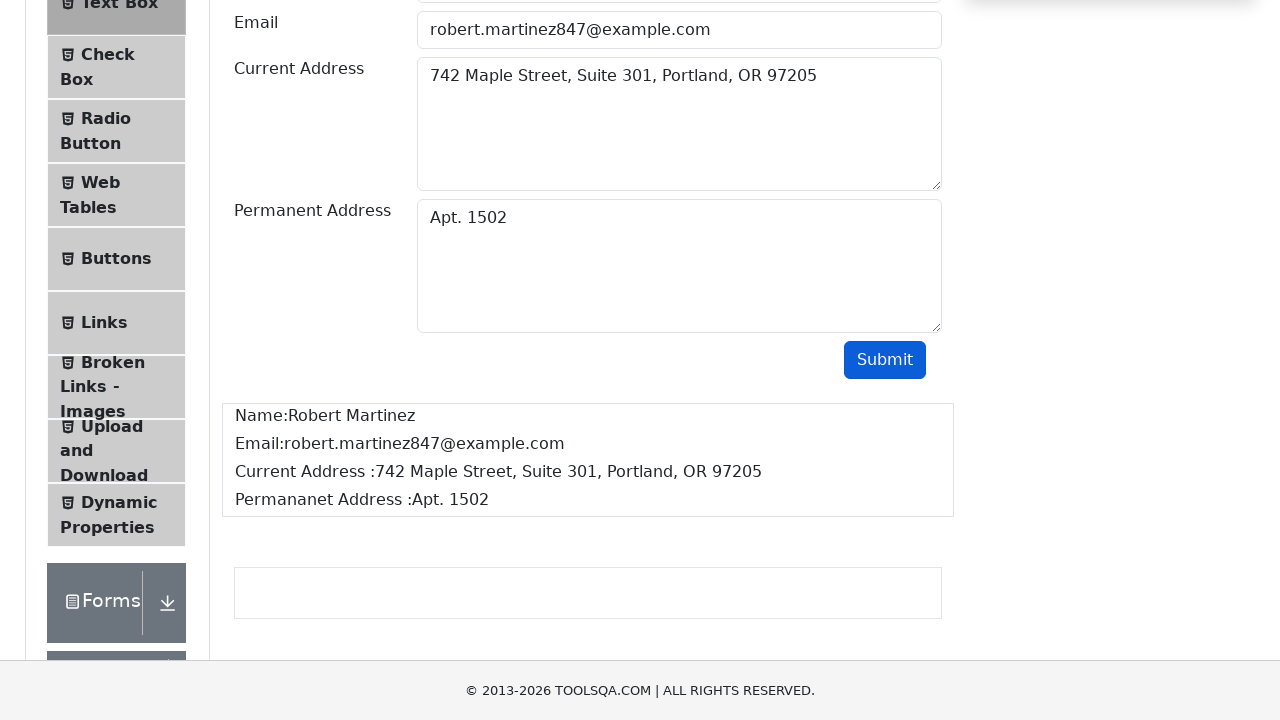